Tests contact form submission by filling in full name, email address, subject, and message fields

Starting URL: http://www.strefakursow.pl/contact.html

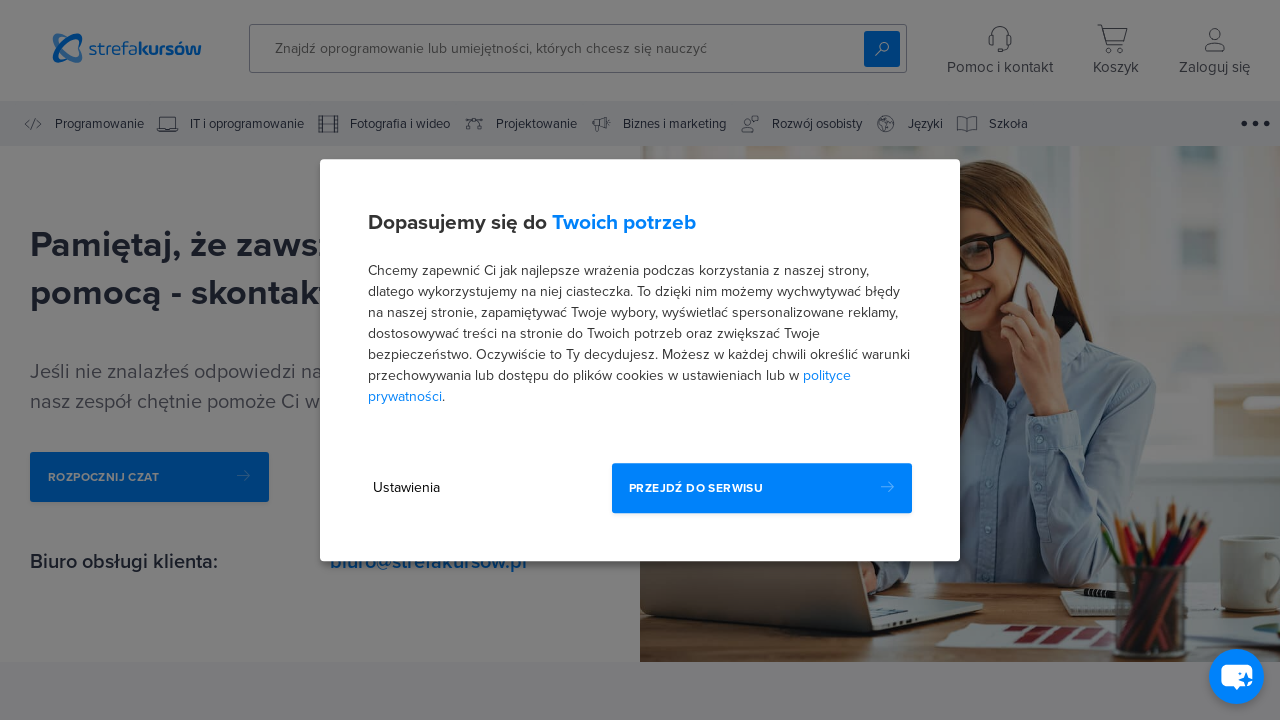

Filled full name field with 'Michał G' on #contact\[full_name\]
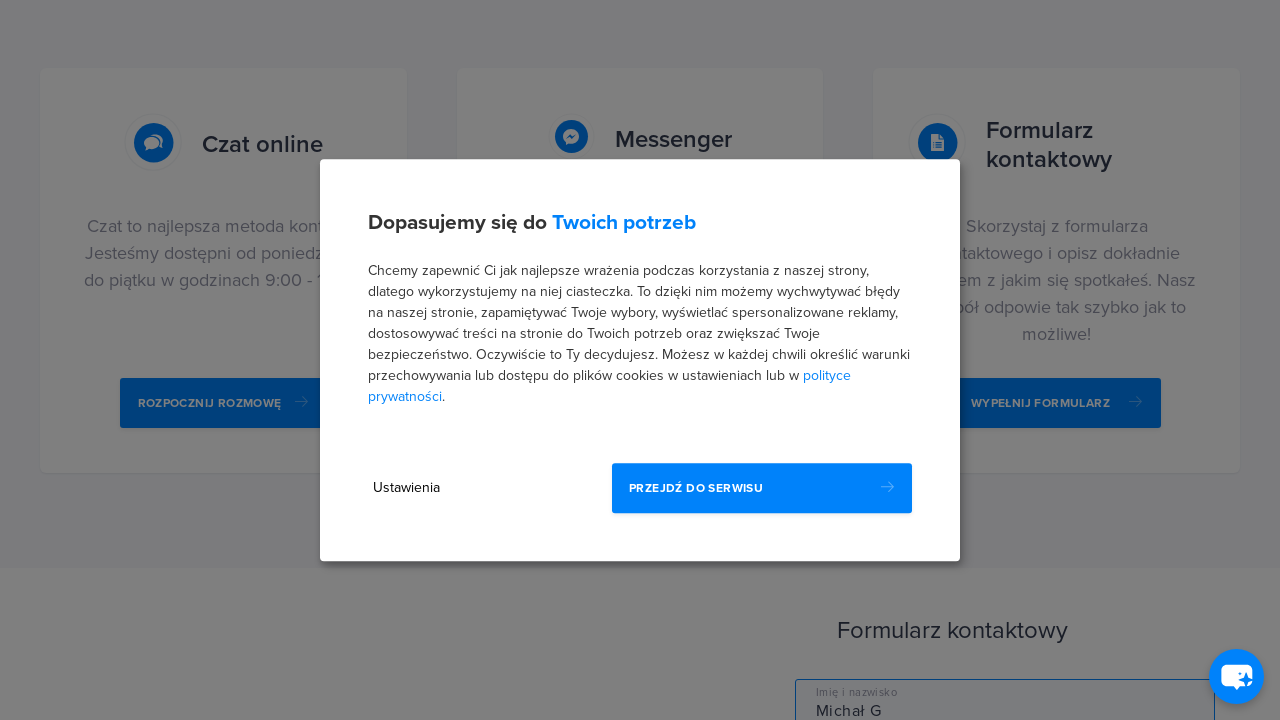

Filled email address field with 'grabarzmichal@gmail.com' on #contact\[address\]
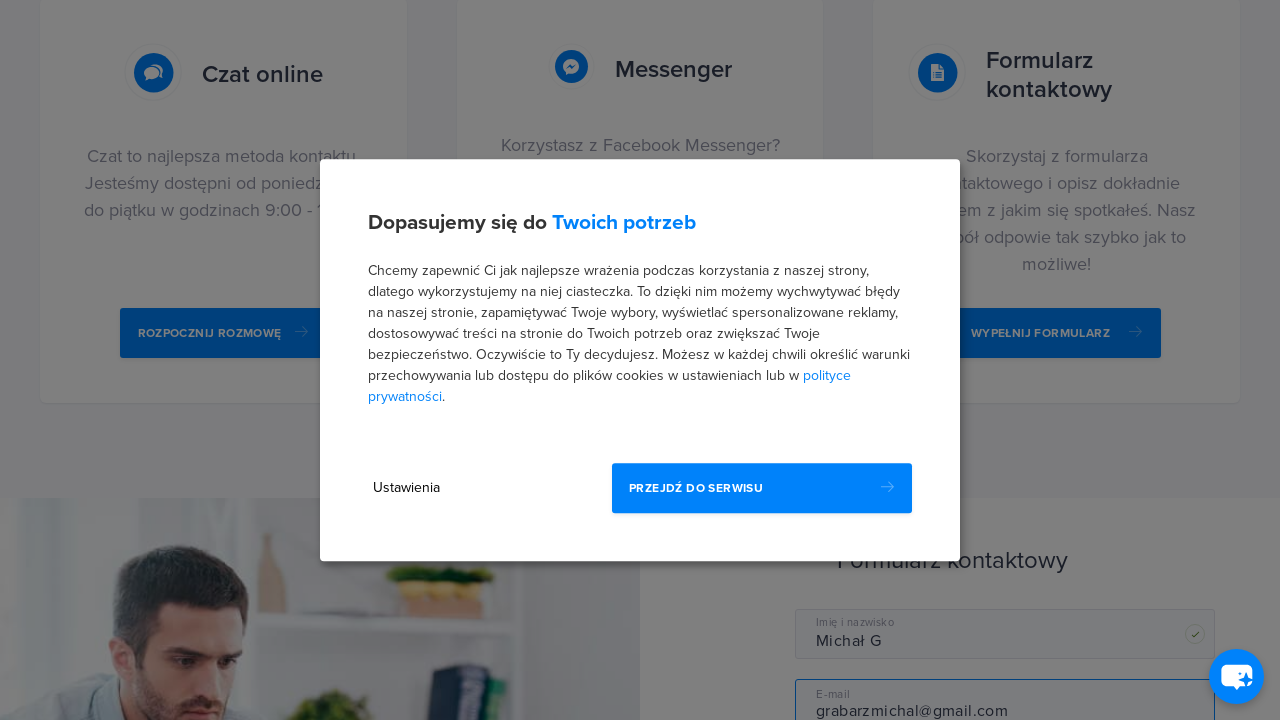

Filled subject field with 'Selenium TEST' on #contact\[subject\]
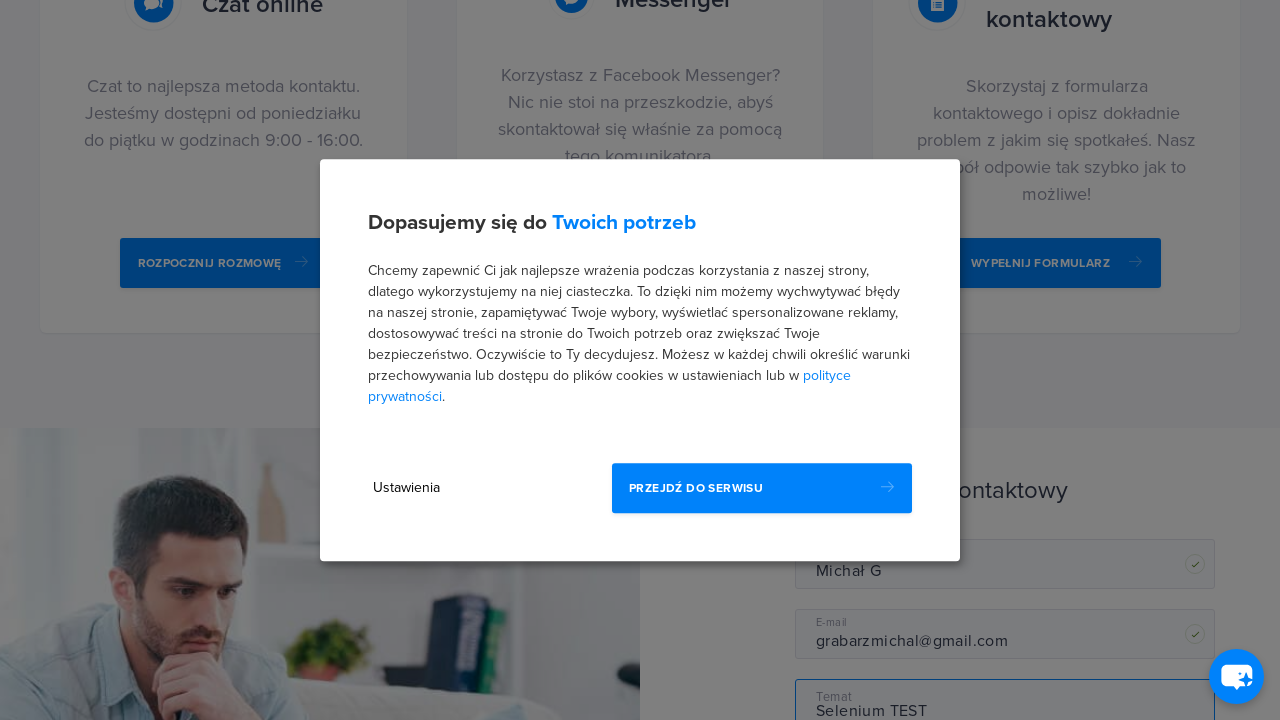

Filled message body field with multi-line test message on #contact\[body\]
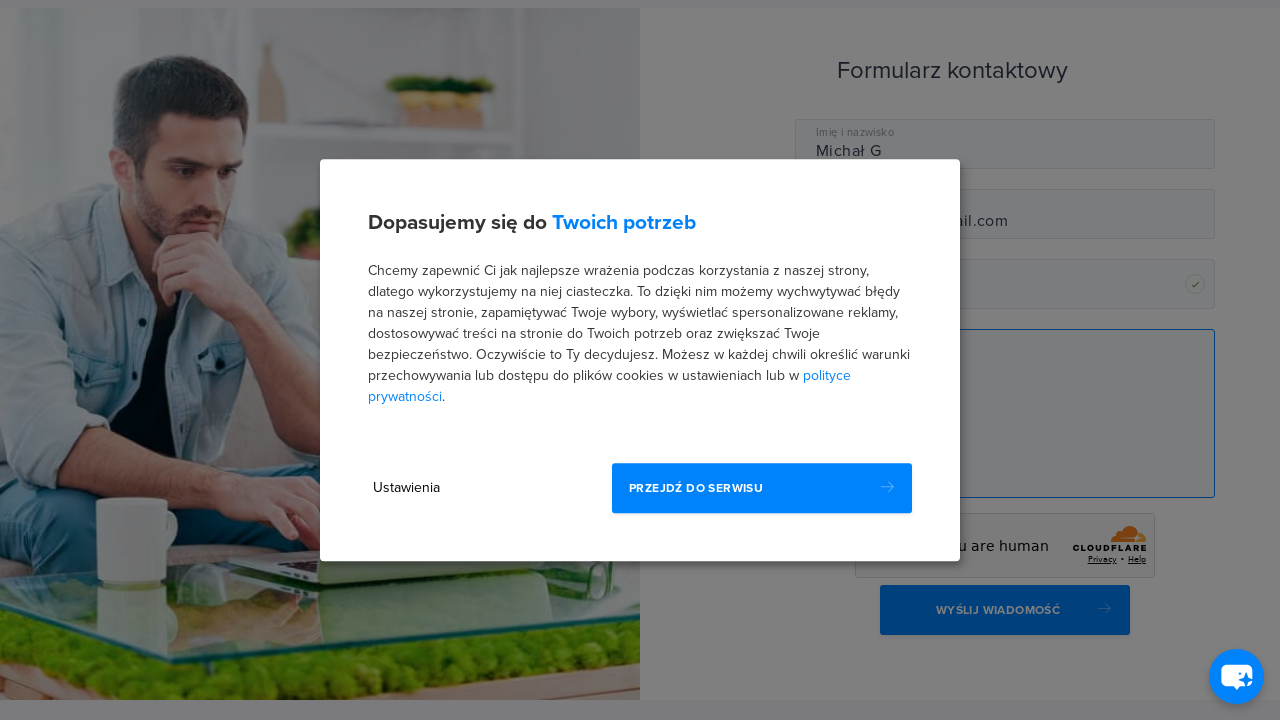

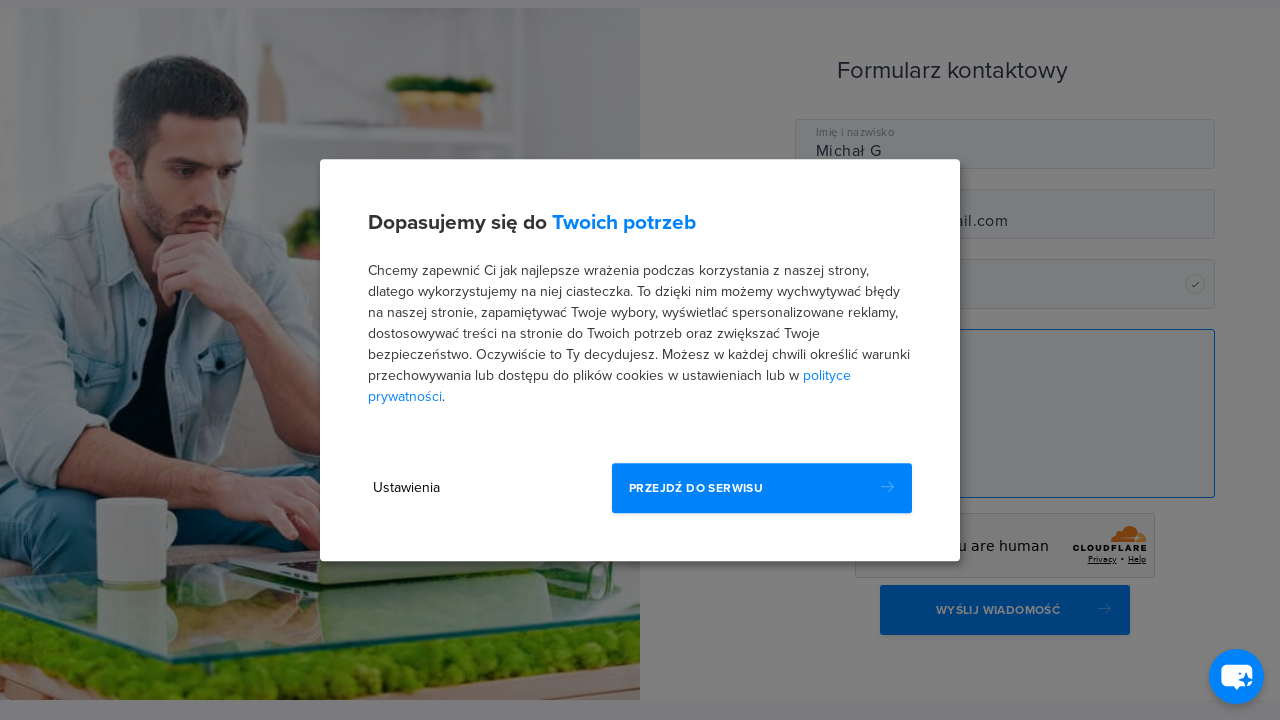